Tests browser window handling by clicking a link that opens a new window, then iterating through all open windows and closing specific ones based on their title.

Starting URL: https://opensource-demo.orangehrmlive.com/web/index.php/auth/login

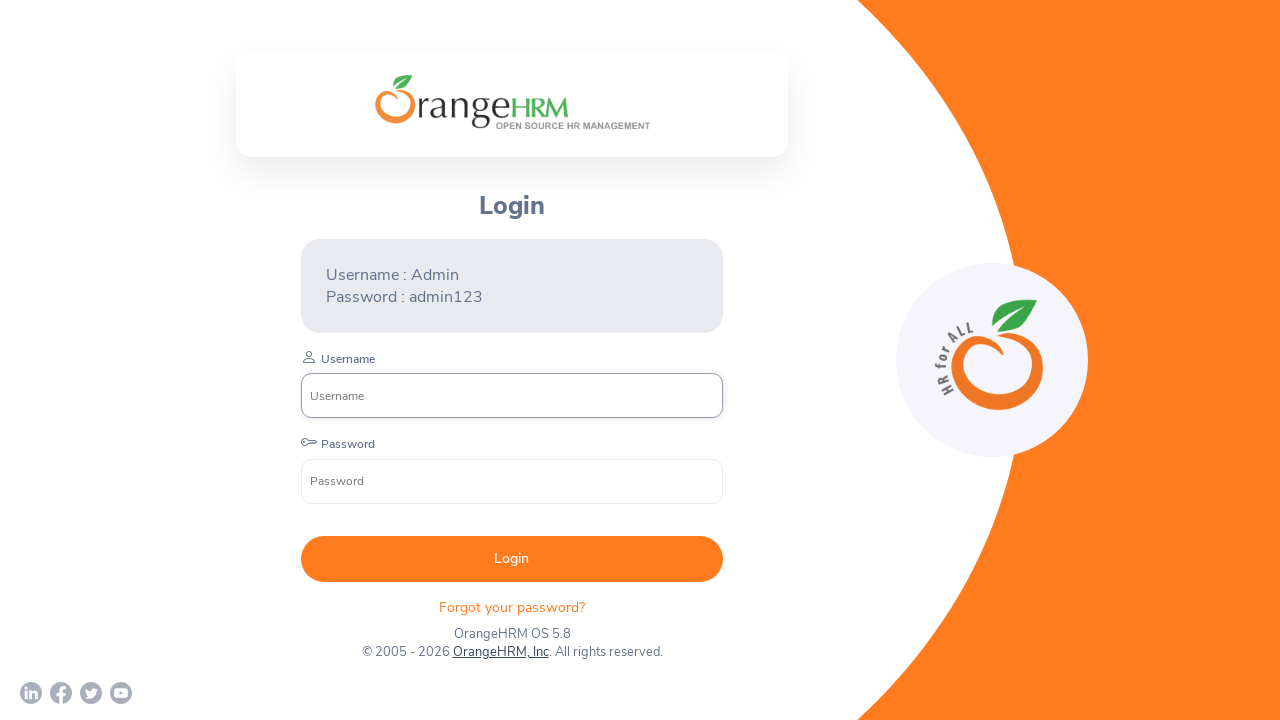

Clicked OrangeHRM, Inc link to open new window at (500, 652) on xpath=//a[normalize-space()='OrangeHRM, Inc']
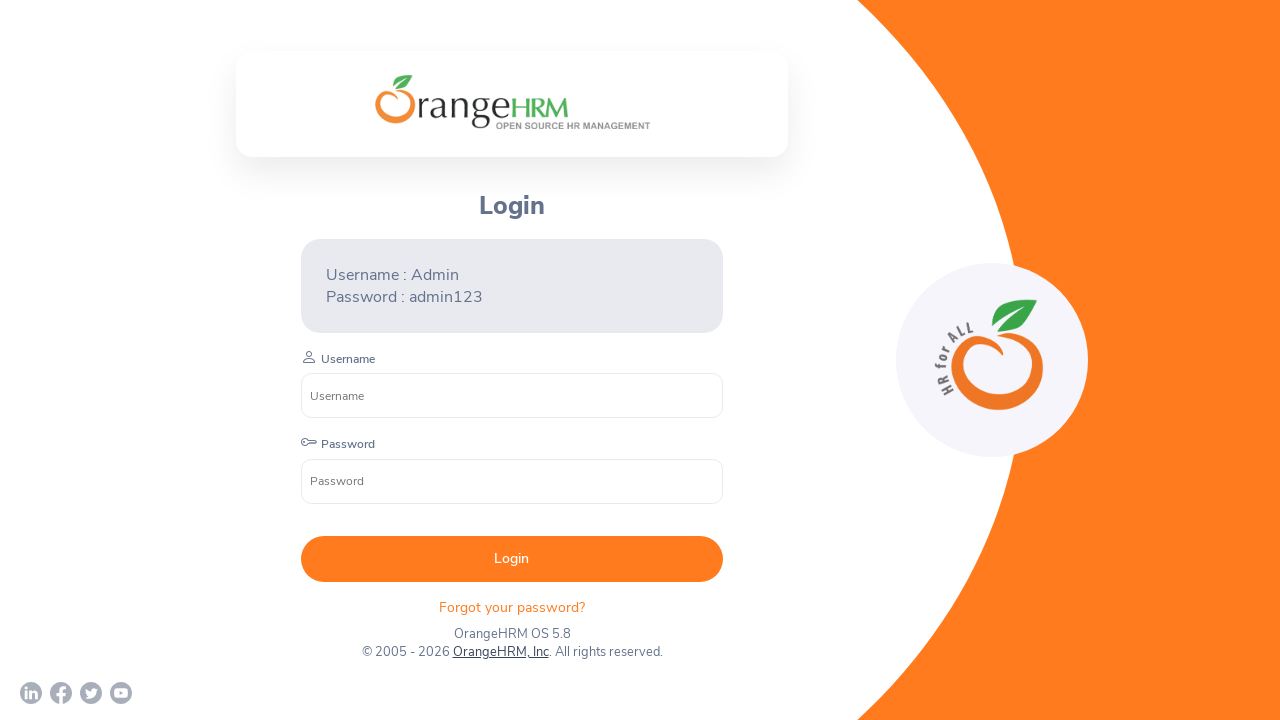

Captured new page handle from context
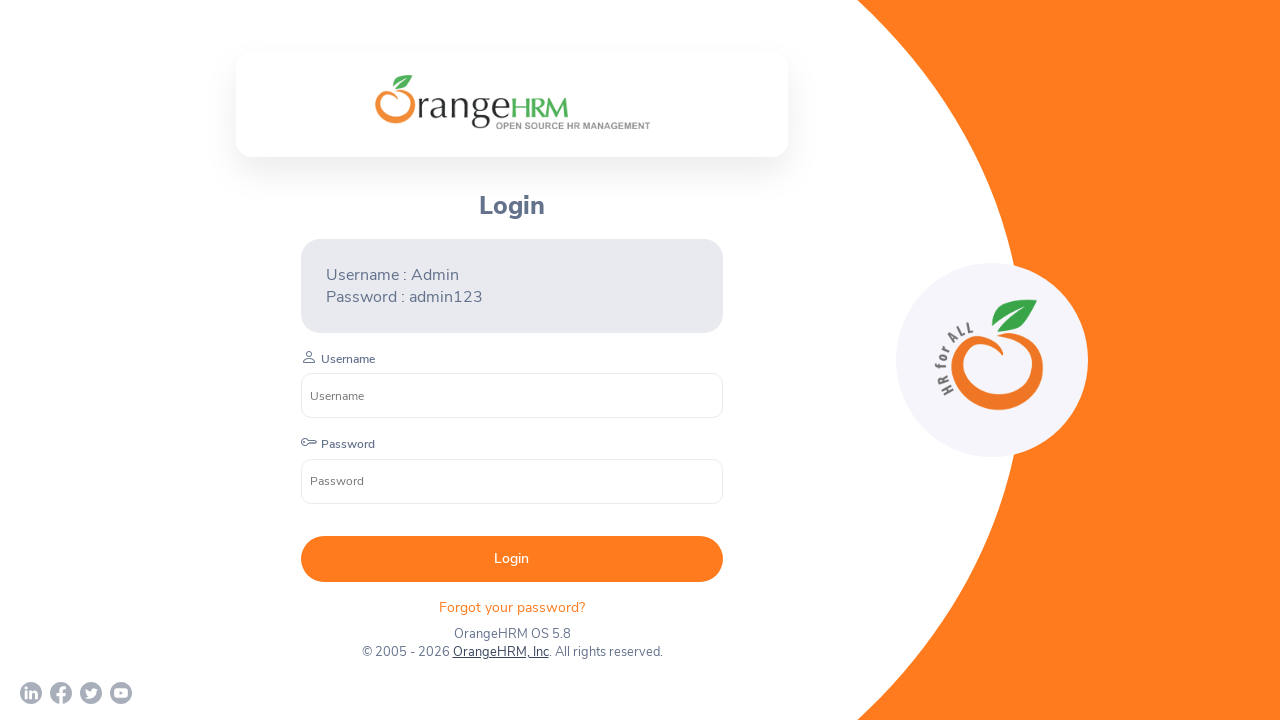

New page loaded successfully
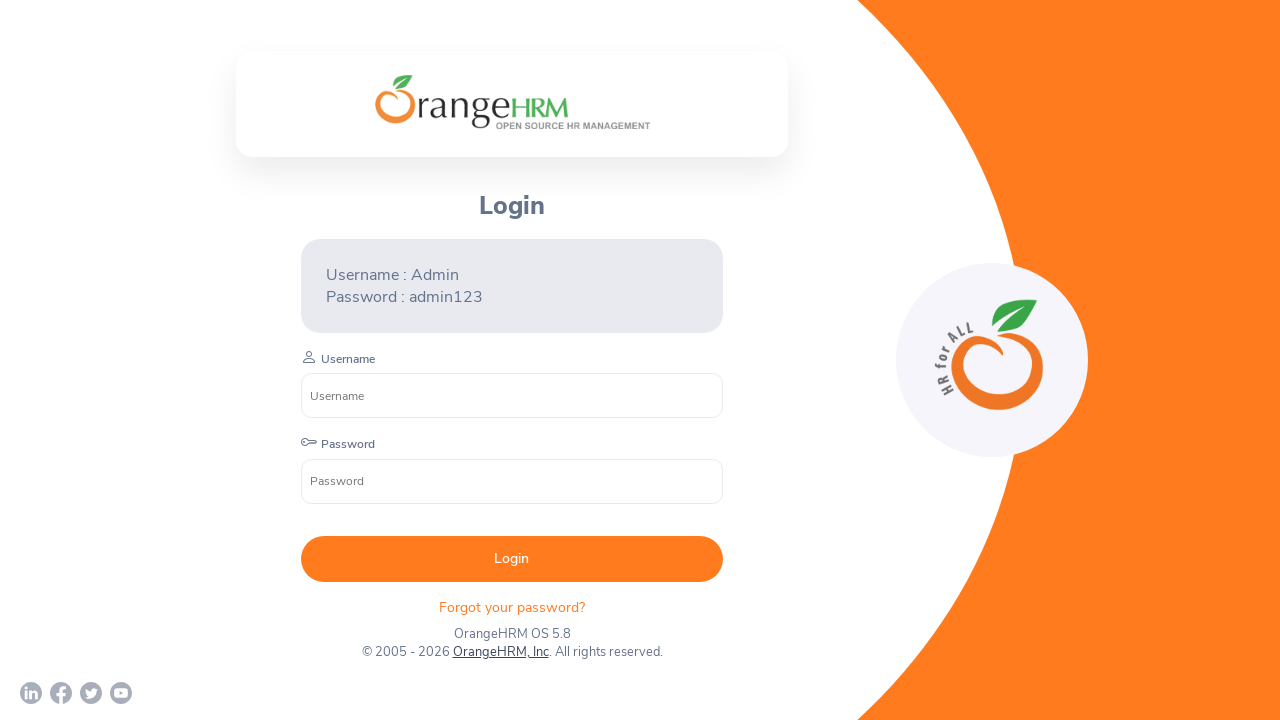

Retrieved all open pages from context
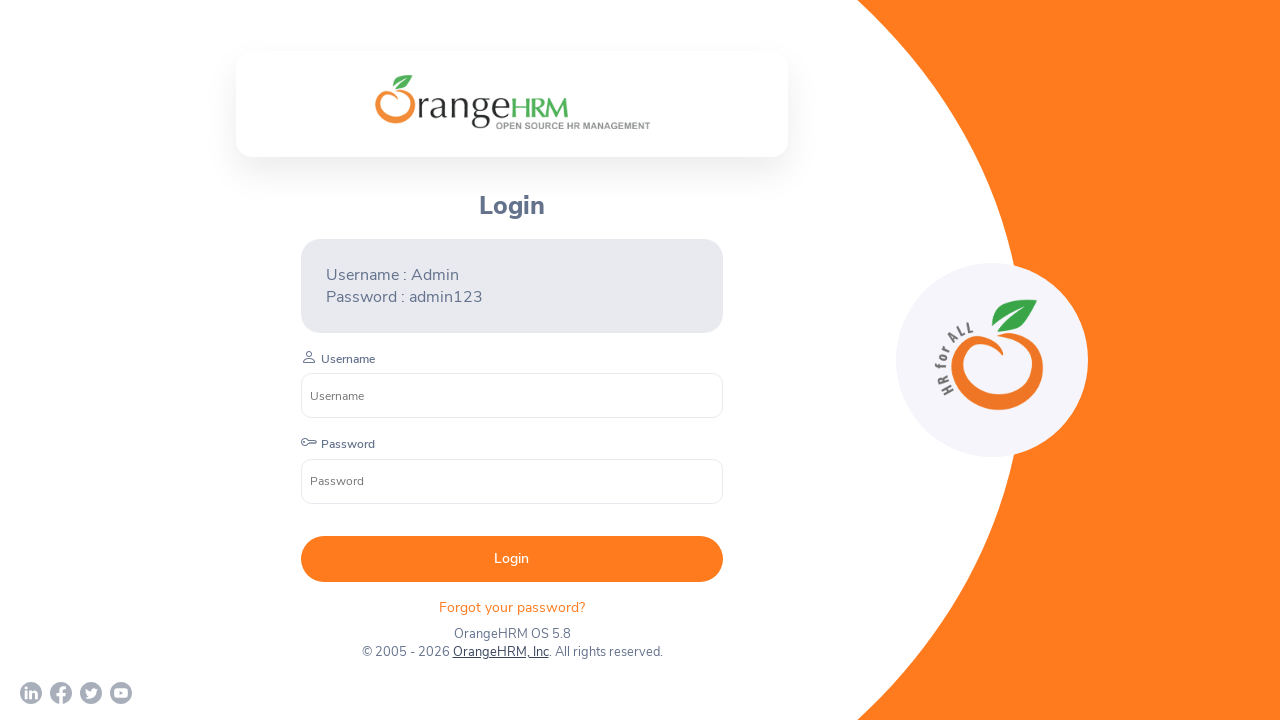

Retrieved page title: OrangeHRM
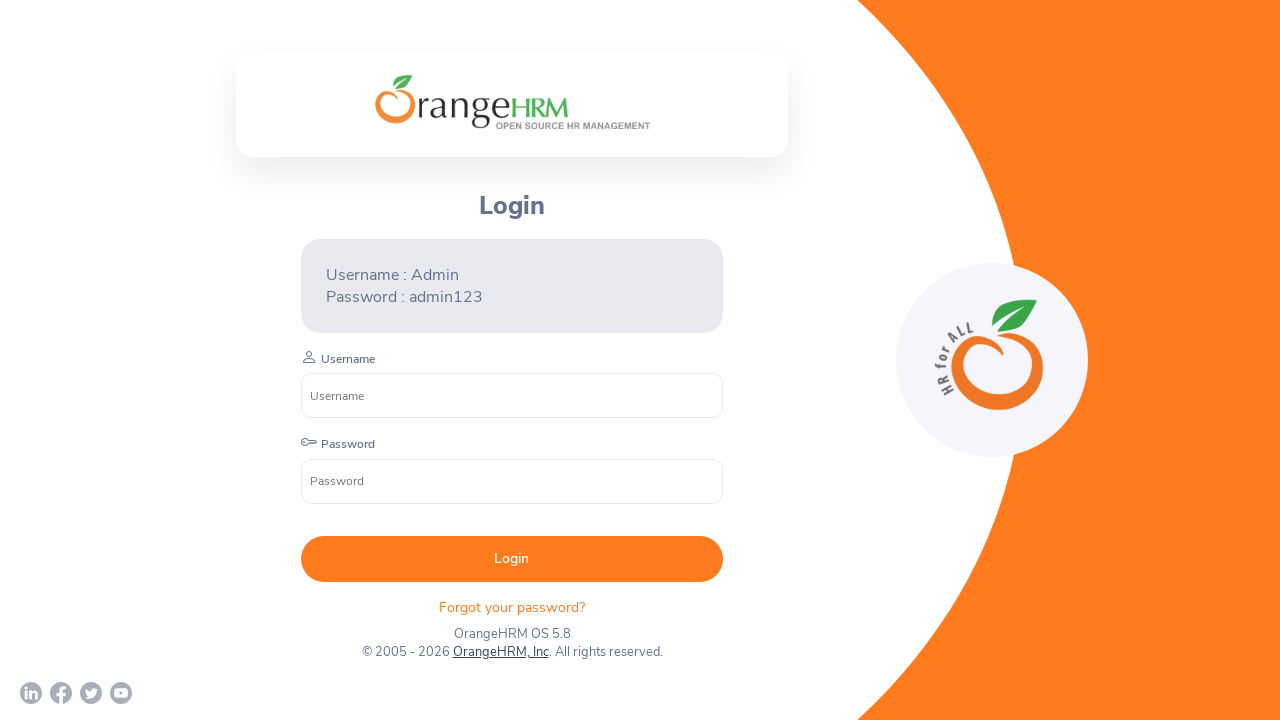

Retrieved page title: Human Resources Management Software | HRMS | OrangeHRM
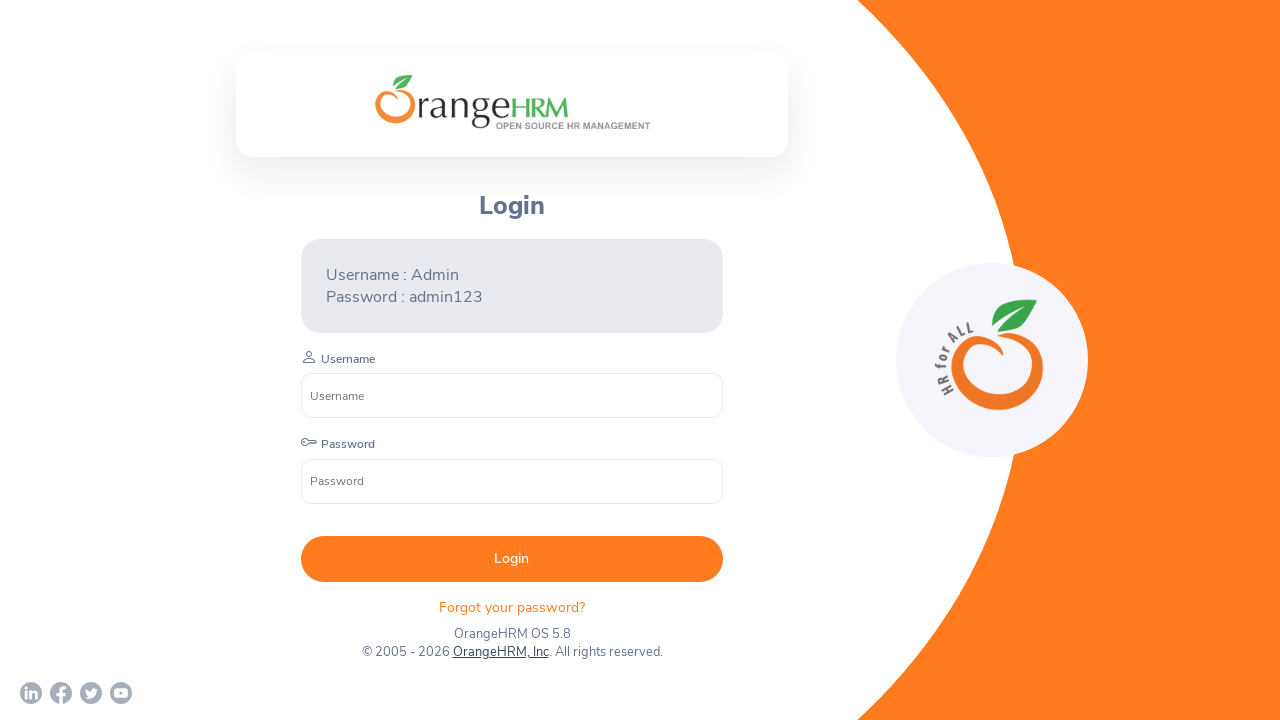

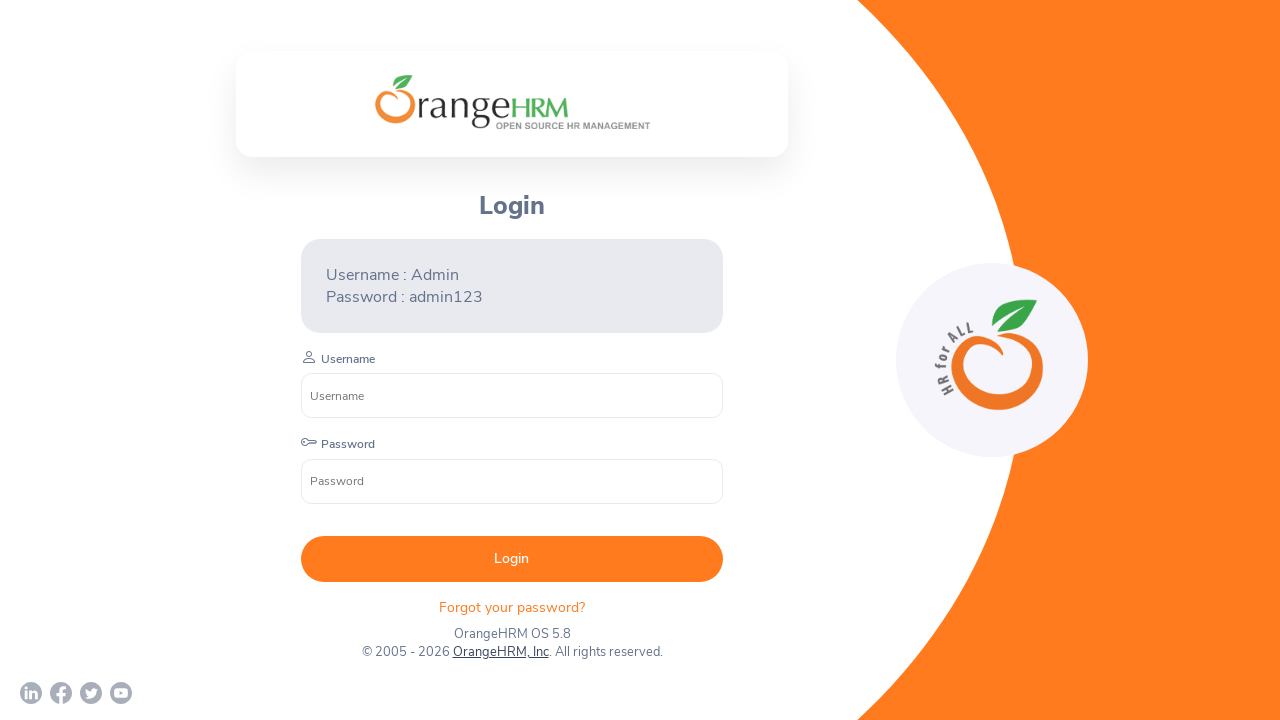